Tests drag and drop functionality by dragging four images from a gallery into a trash container, using click-and-hold mouse interactions within an iframe.

Starting URL: https://www.globalsqa.com/demo-site/draganddrop/

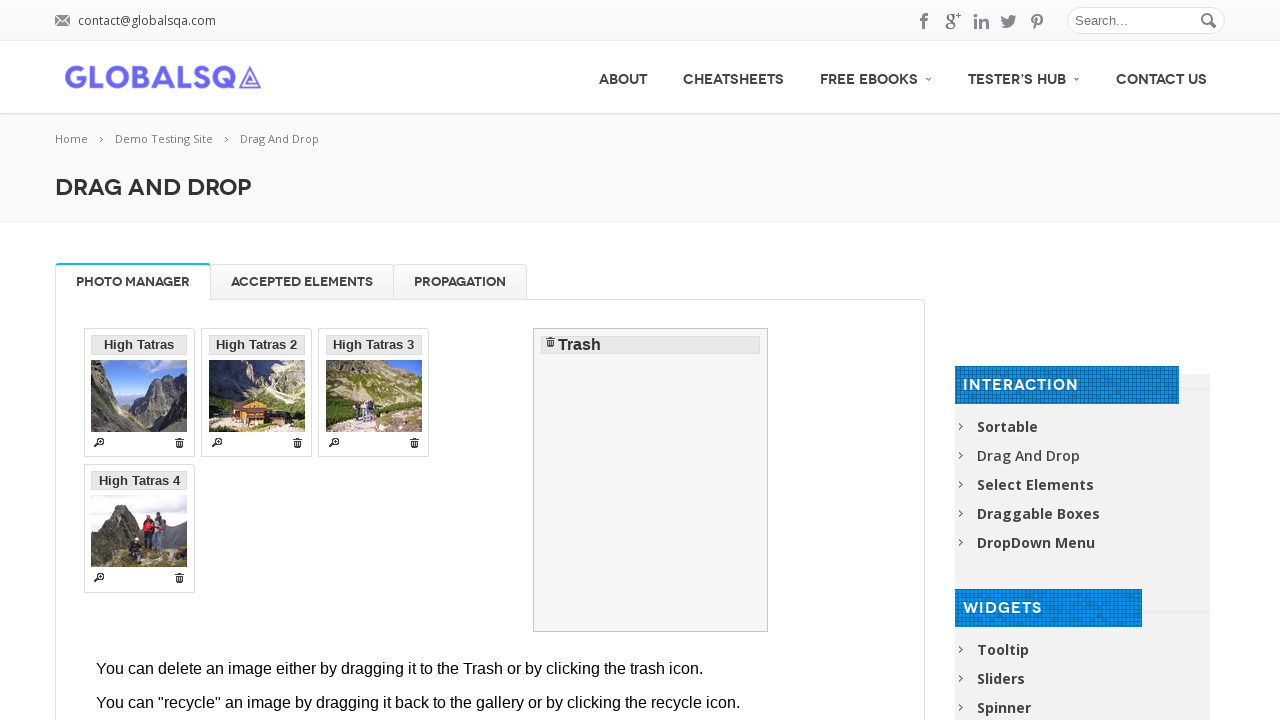

Located iframe containing drag and drop demo
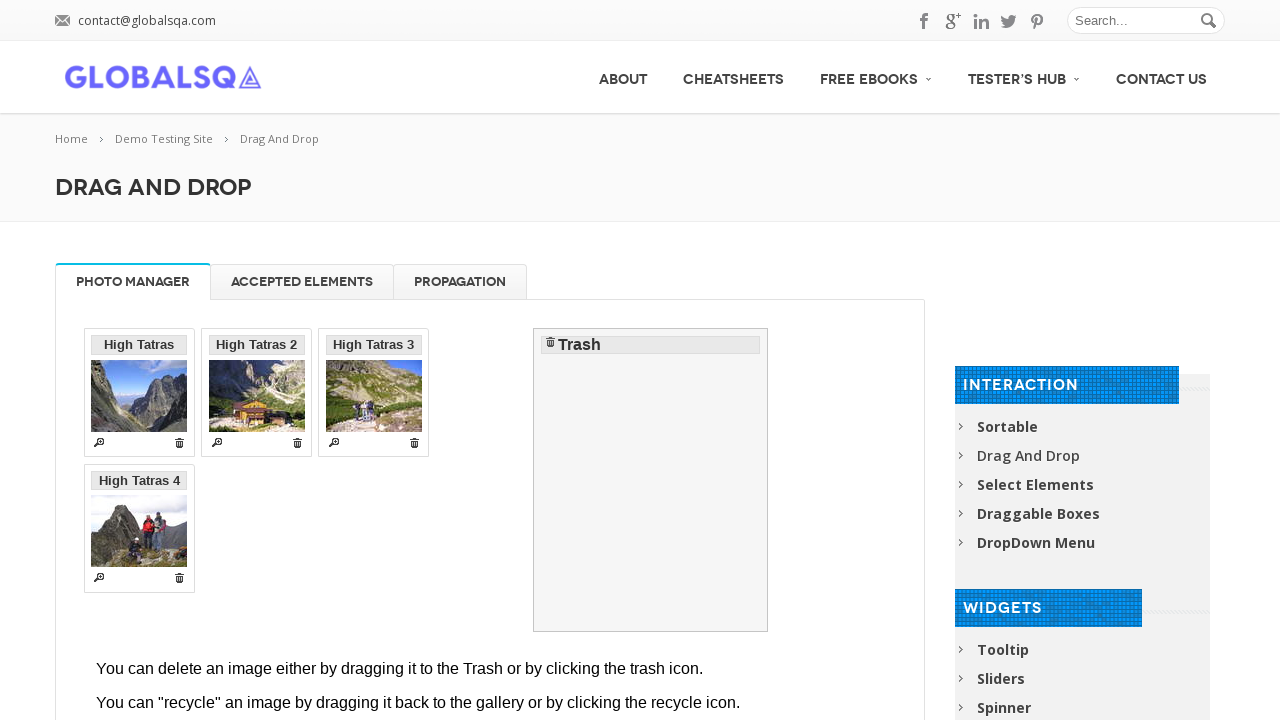

Gallery images loaded and became visible
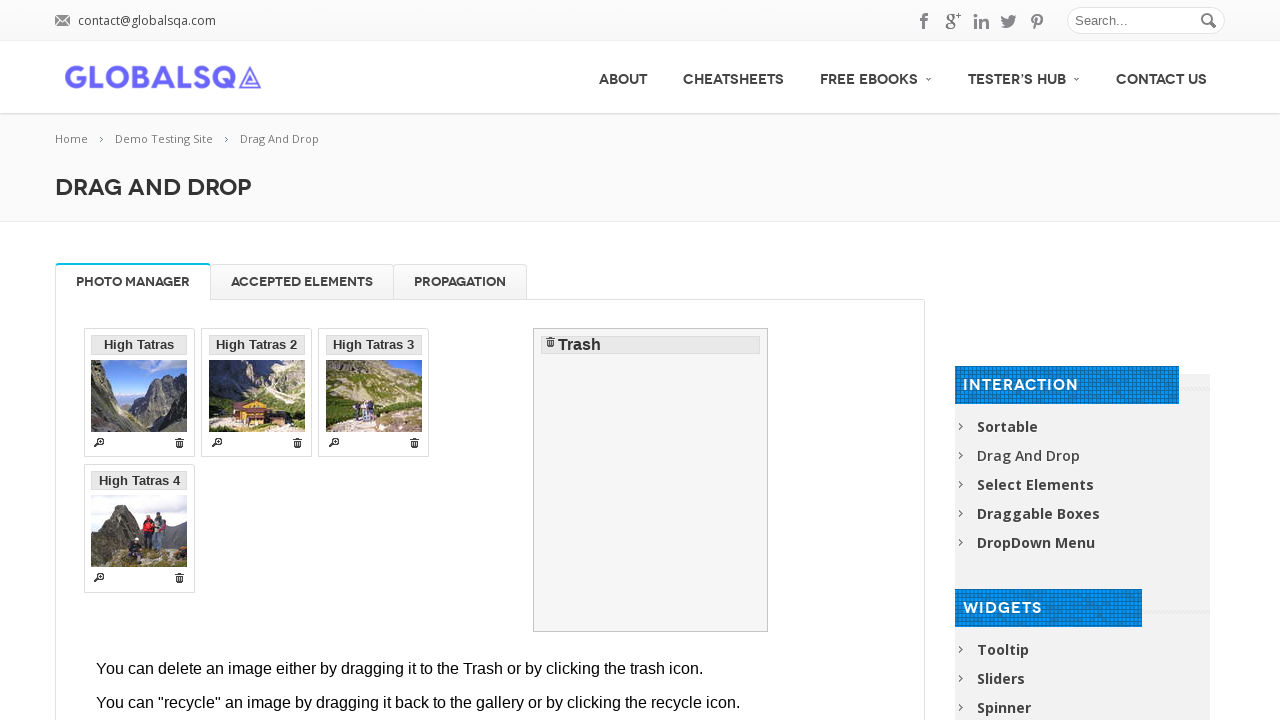

Located trash container element
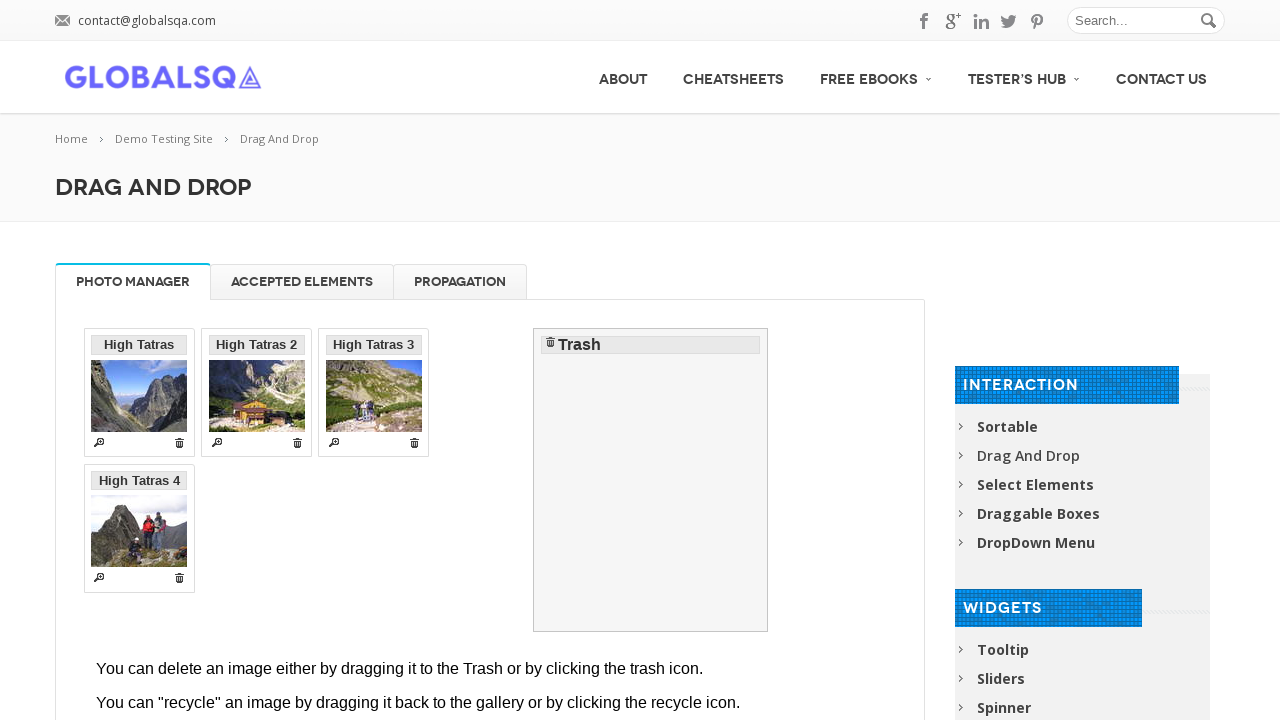

Dragged first image from gallery to trash at (651, 480)
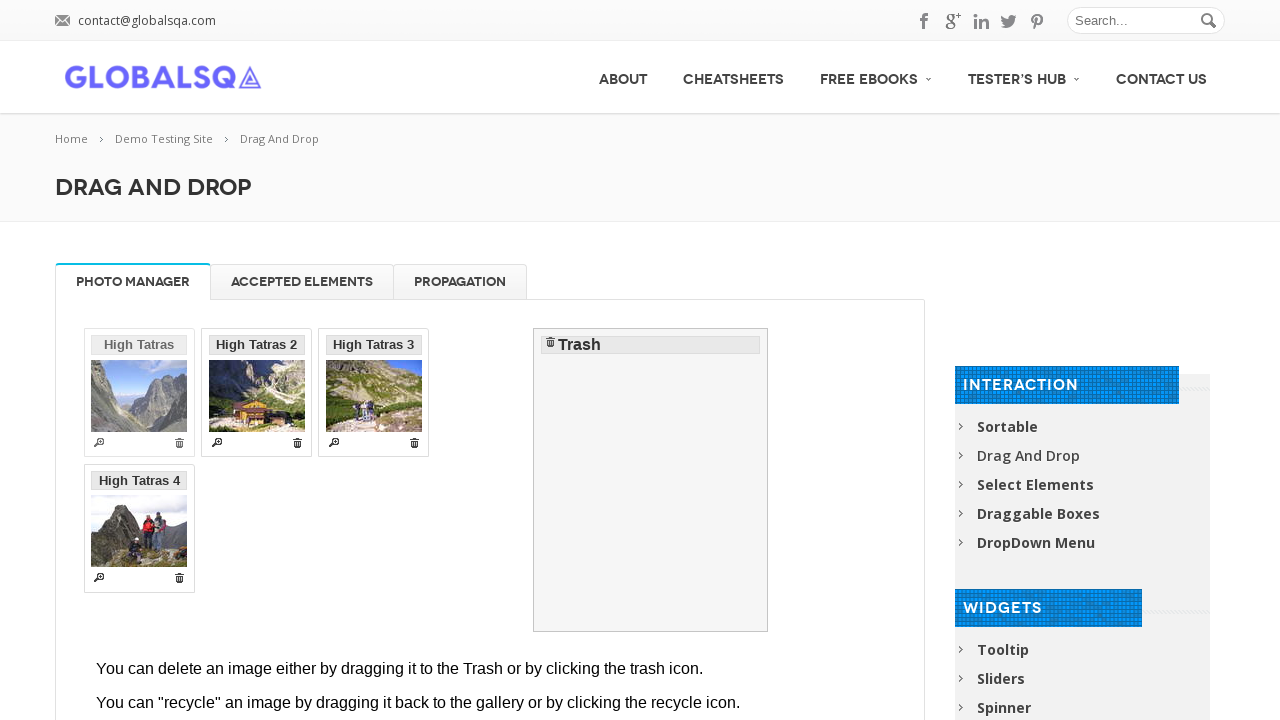

Waited 2 seconds after dragging first image
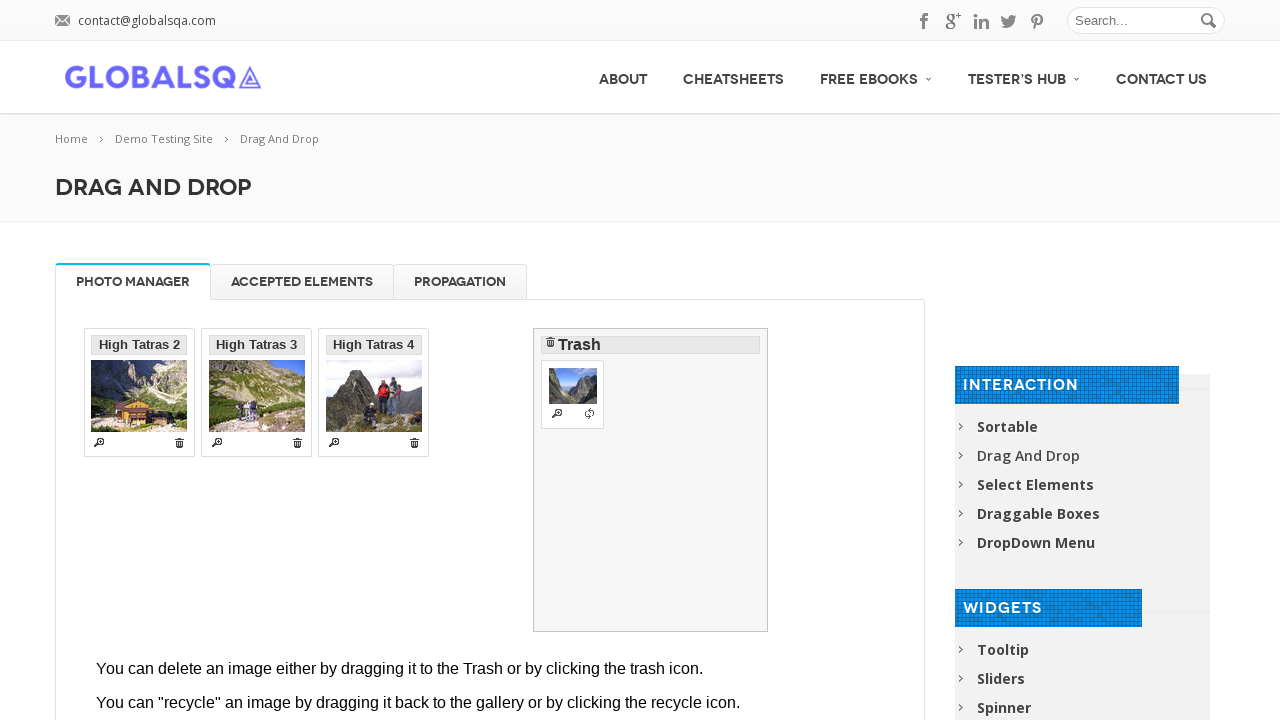

Dragged second image from gallery to trash at (651, 480)
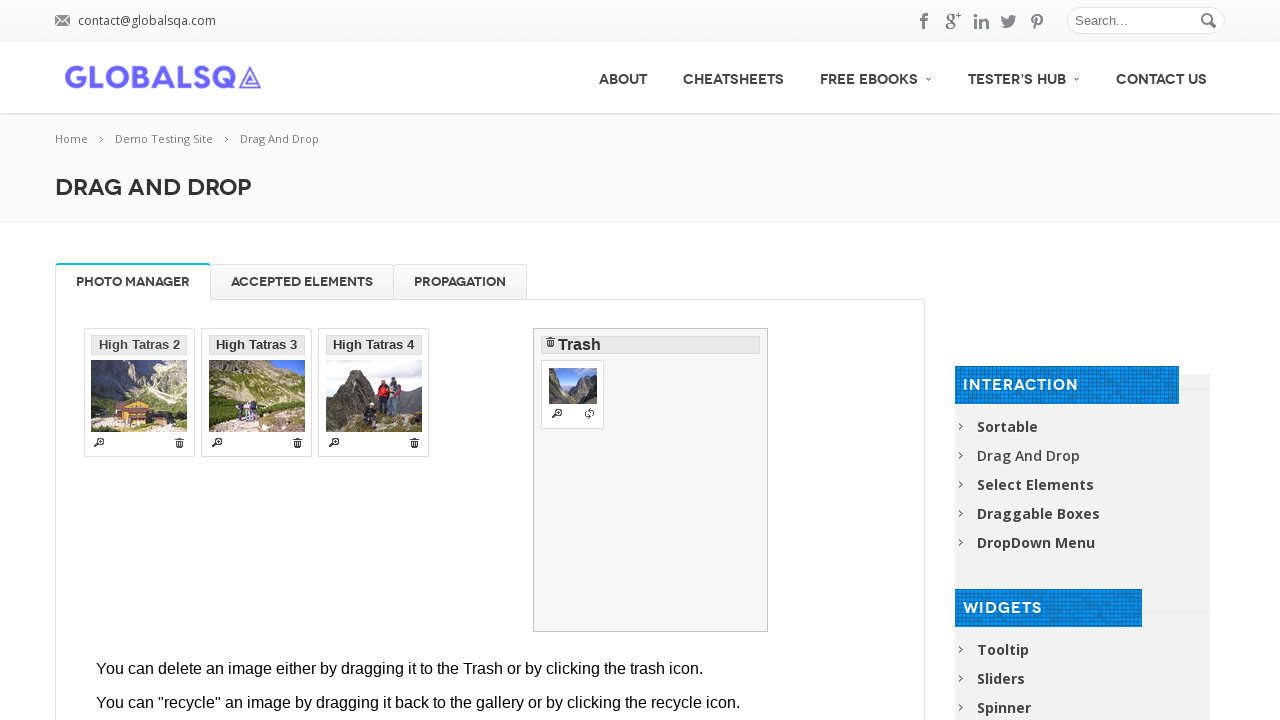

Waited 2 seconds after dragging second image
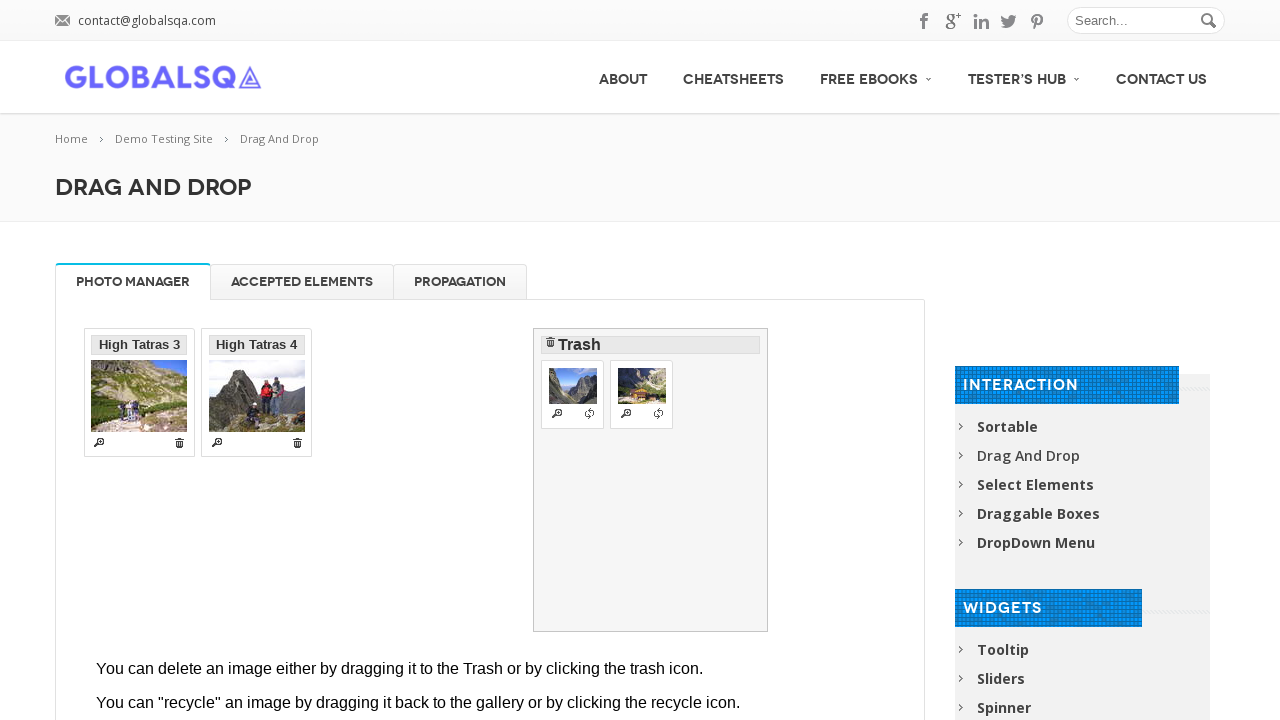

Dragged third image from gallery to trash at (651, 480)
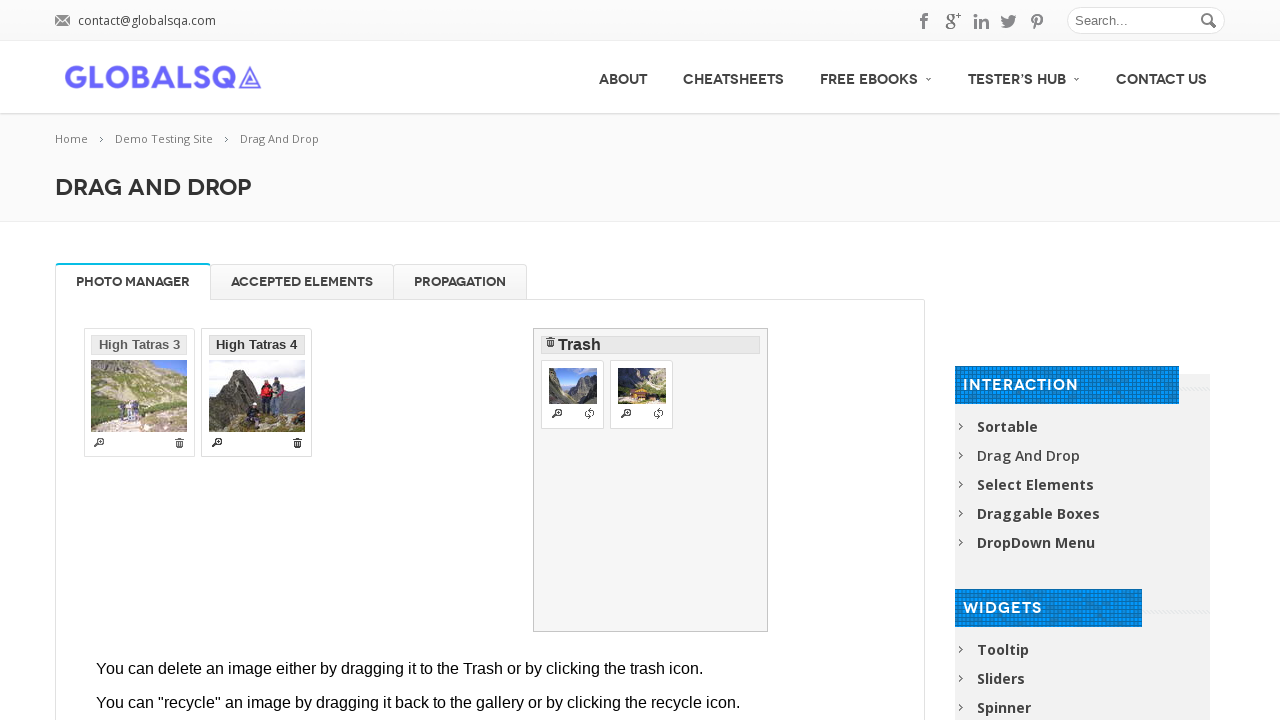

Waited 2 seconds after dragging third image
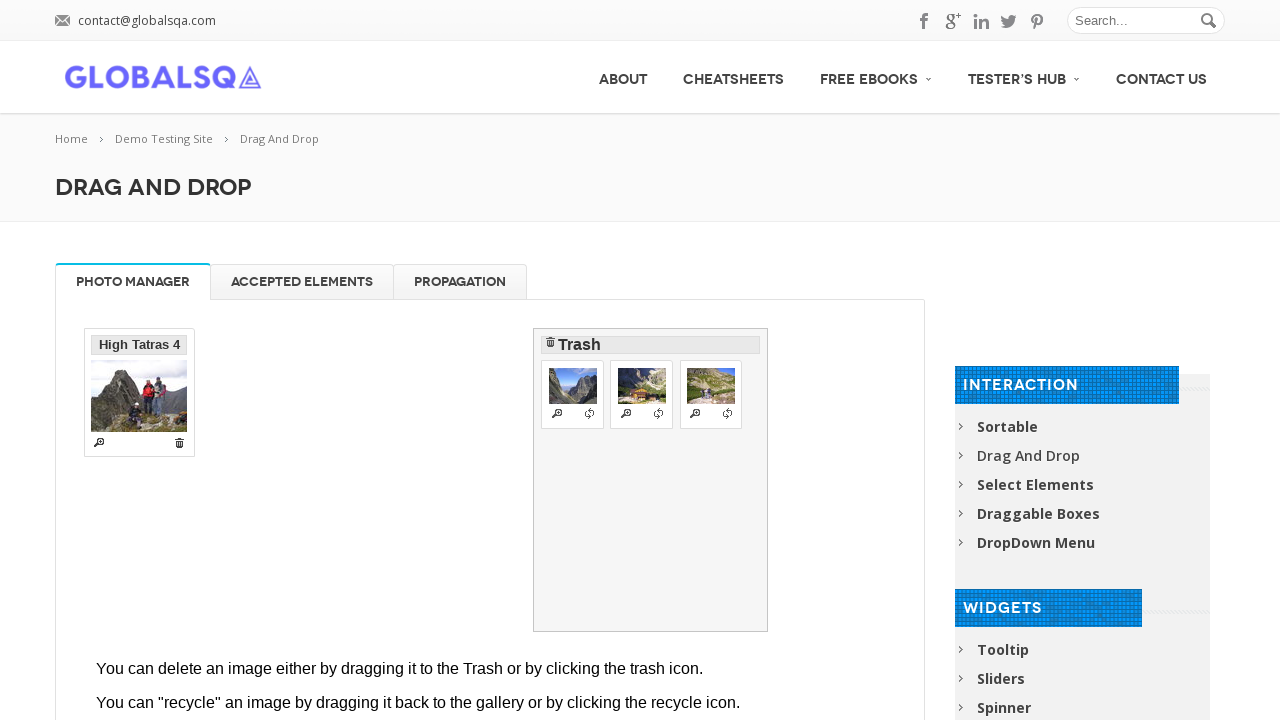

Dragged fourth image from gallery to trash at (651, 480)
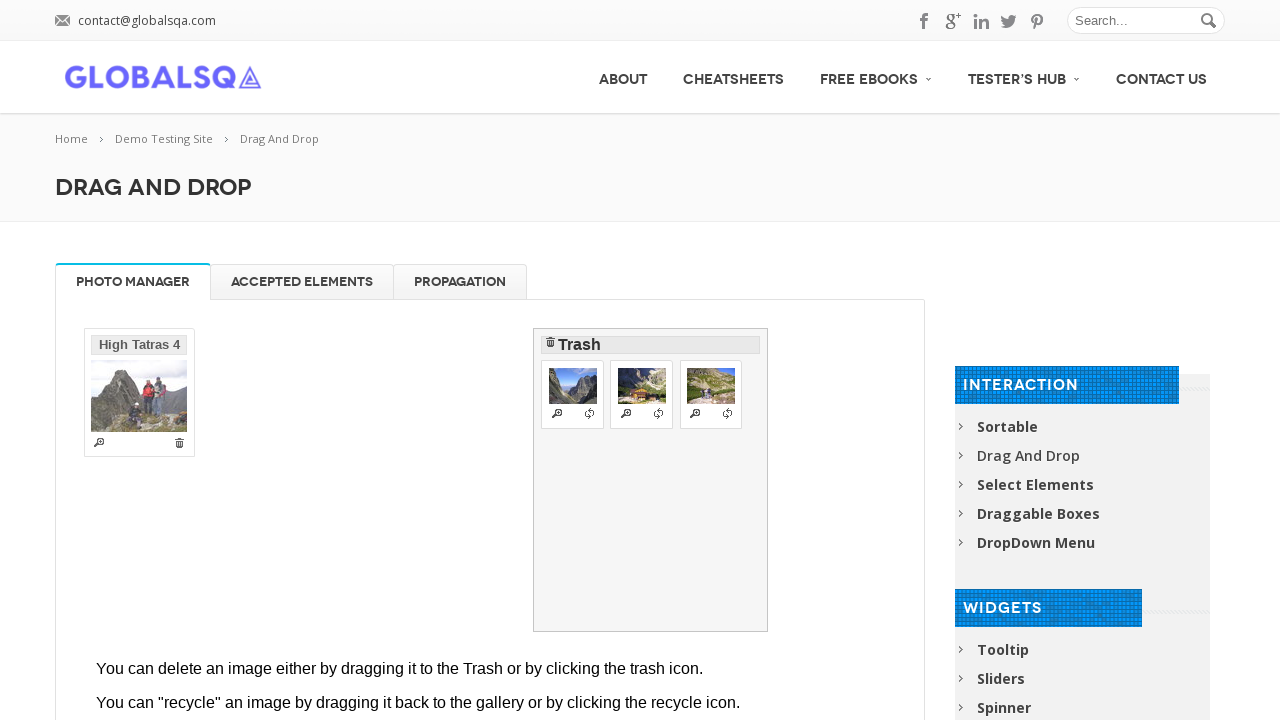

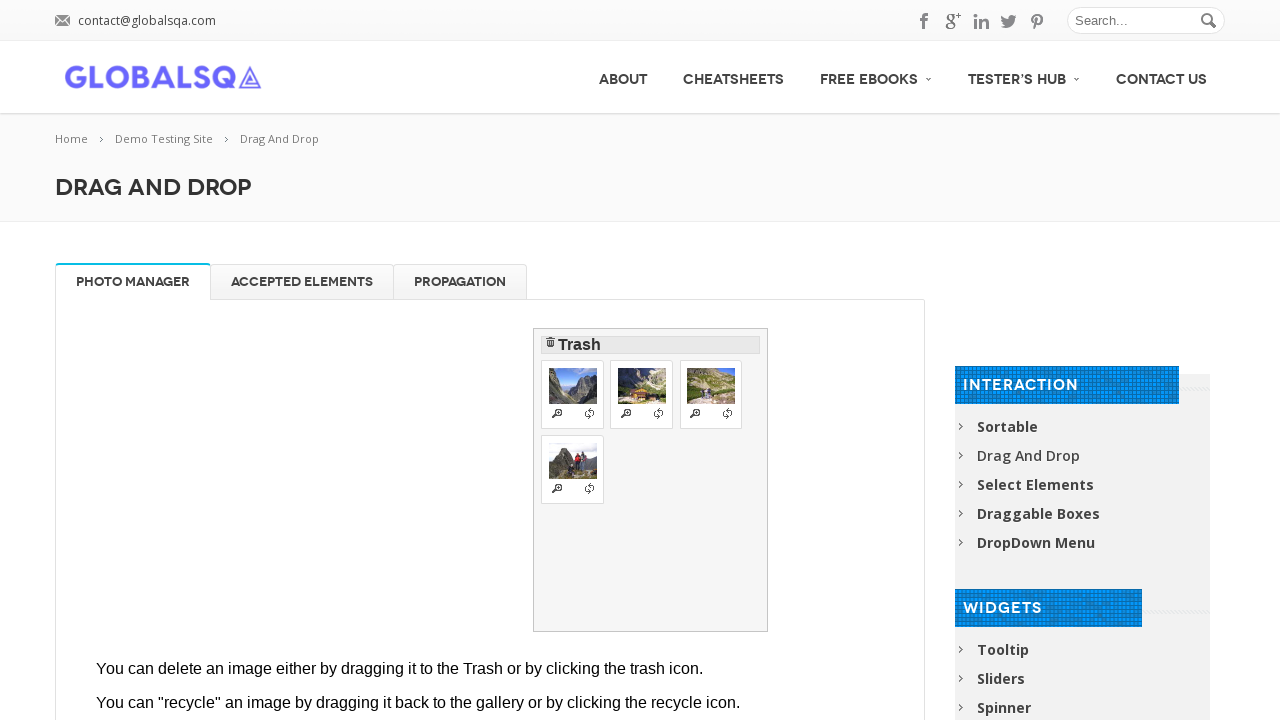